Tests radio button selection on an HTML forms tutorial page by finding and clicking the radio button with value "Milk" from a group of radio buttons.

Starting URL: http://echoecho.com/htmlforms10.htm

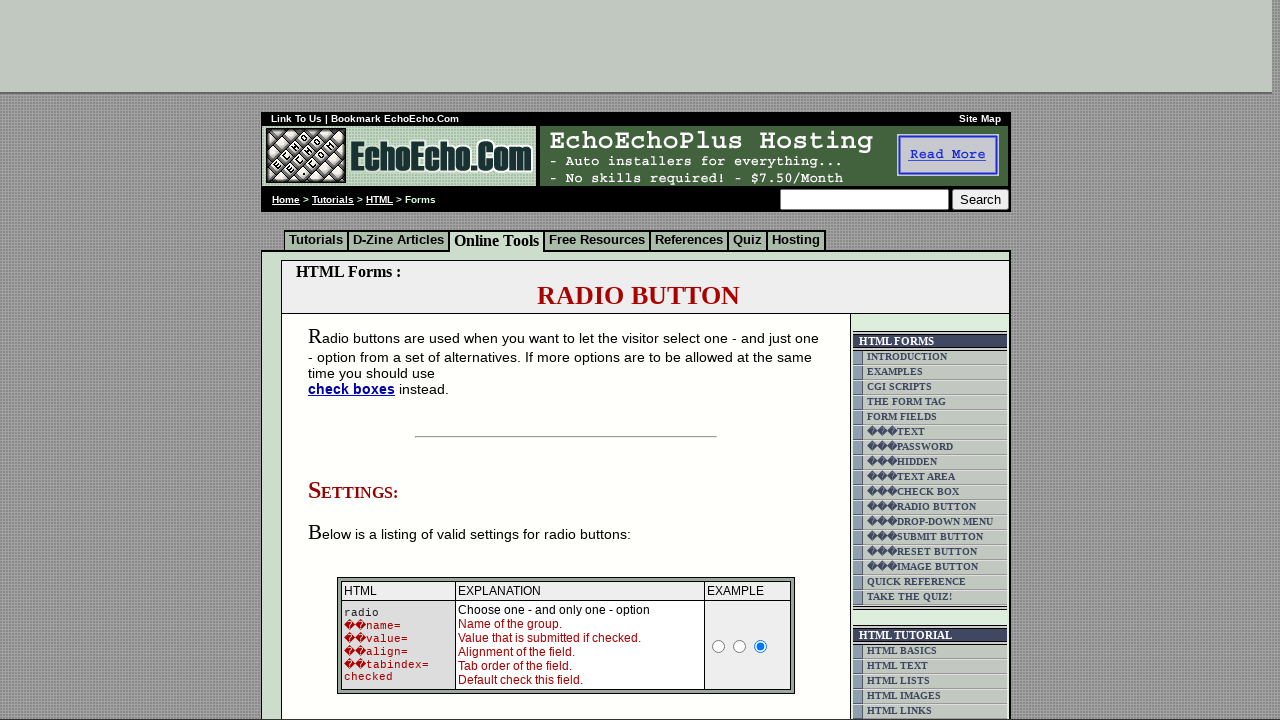

Waited for radio buttons in group1 to load on HTML forms tutorial page
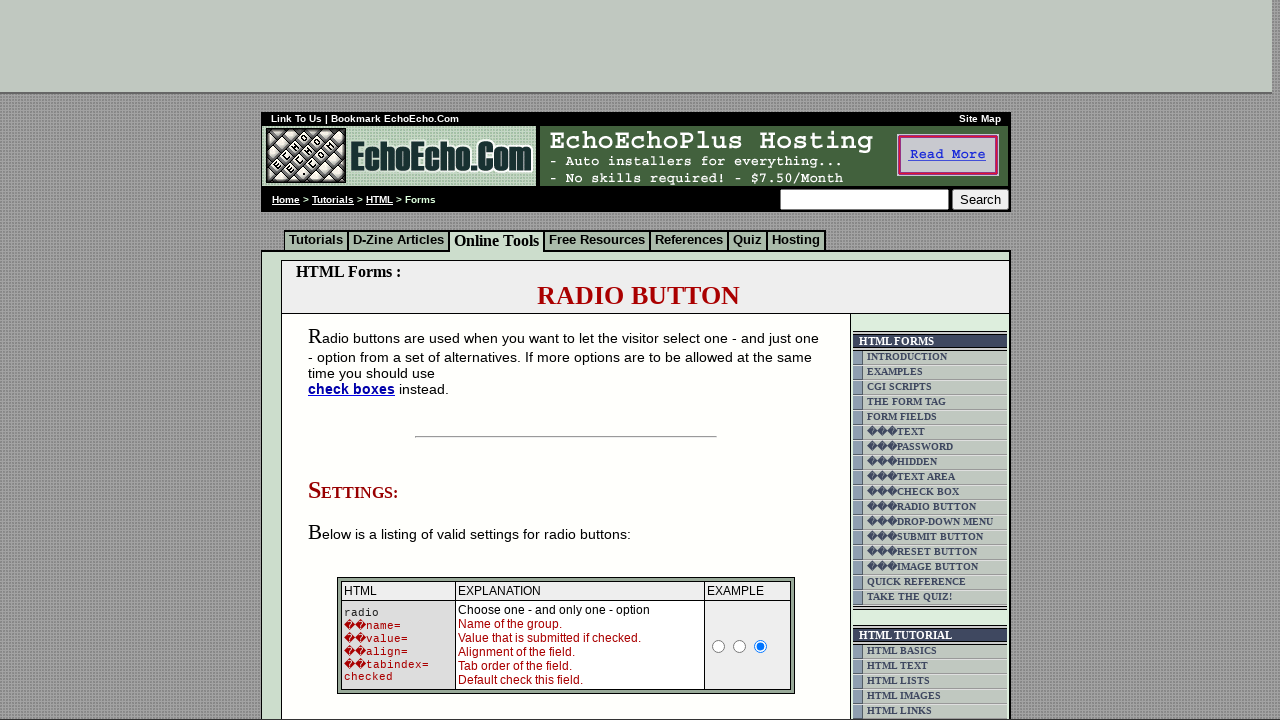

Located all radio buttons in group1
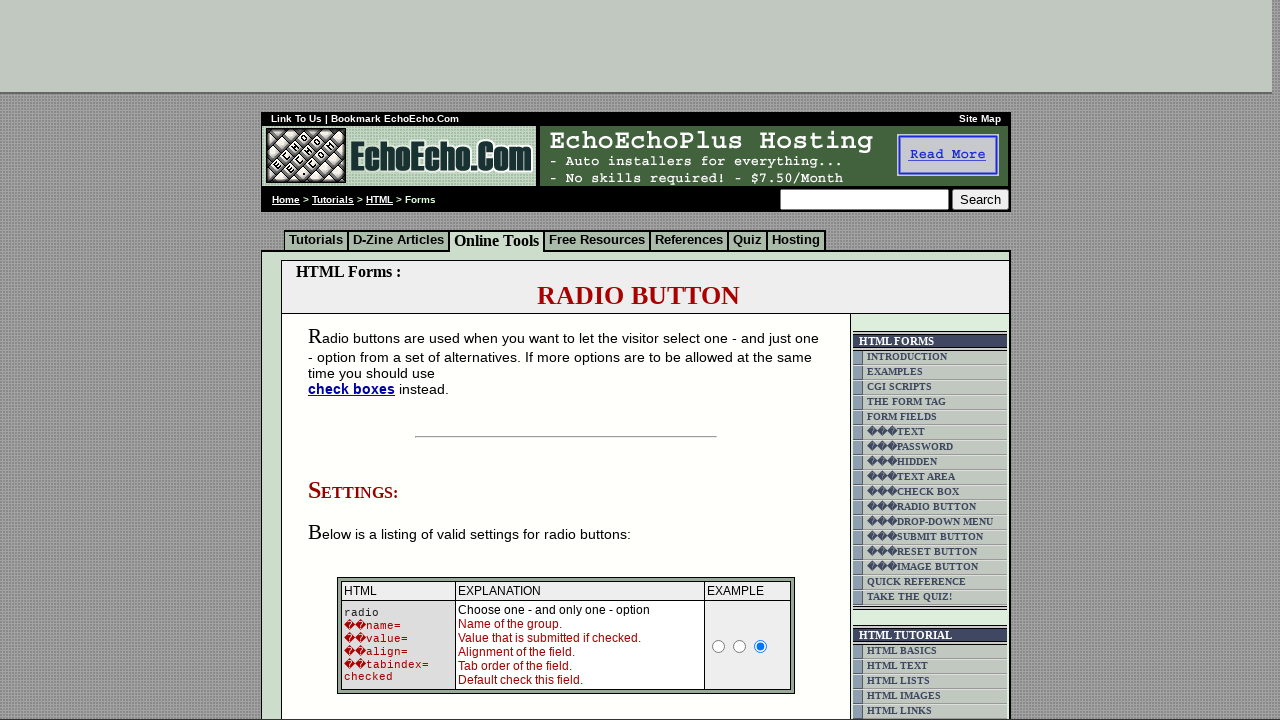

Found 3 radio buttons in the group
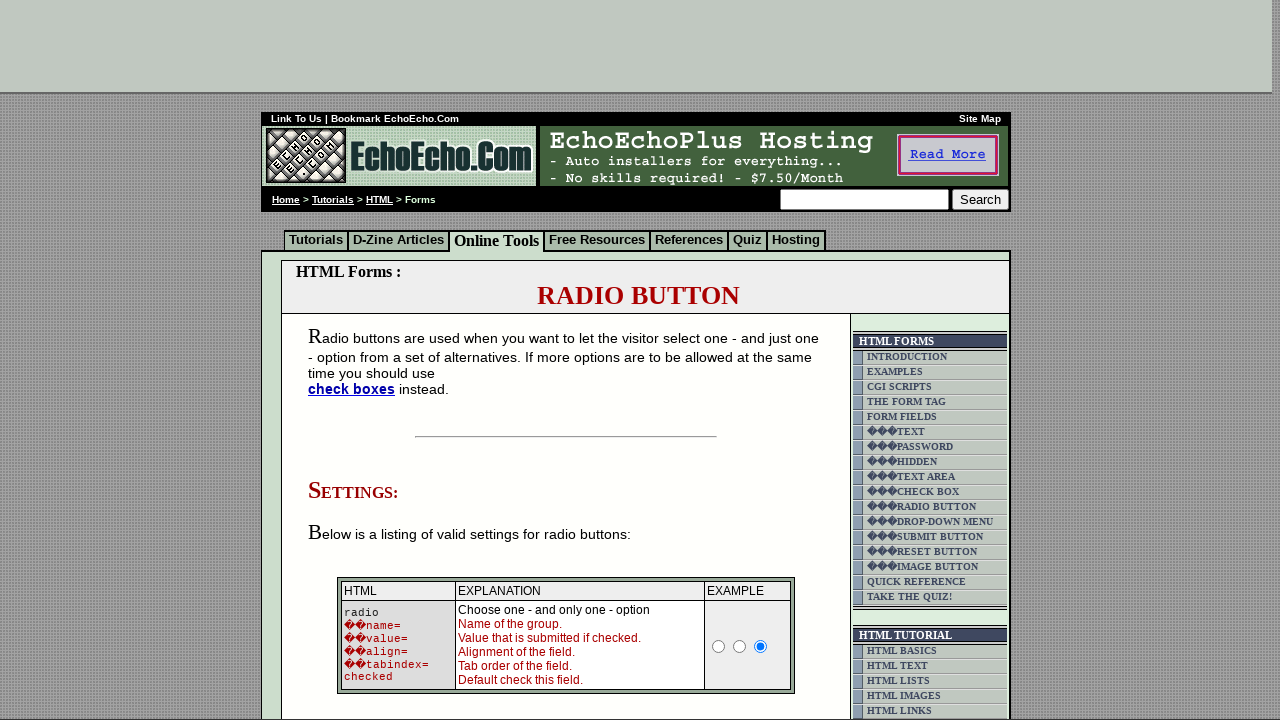

Retrieved value 'Milk' from radio button 0
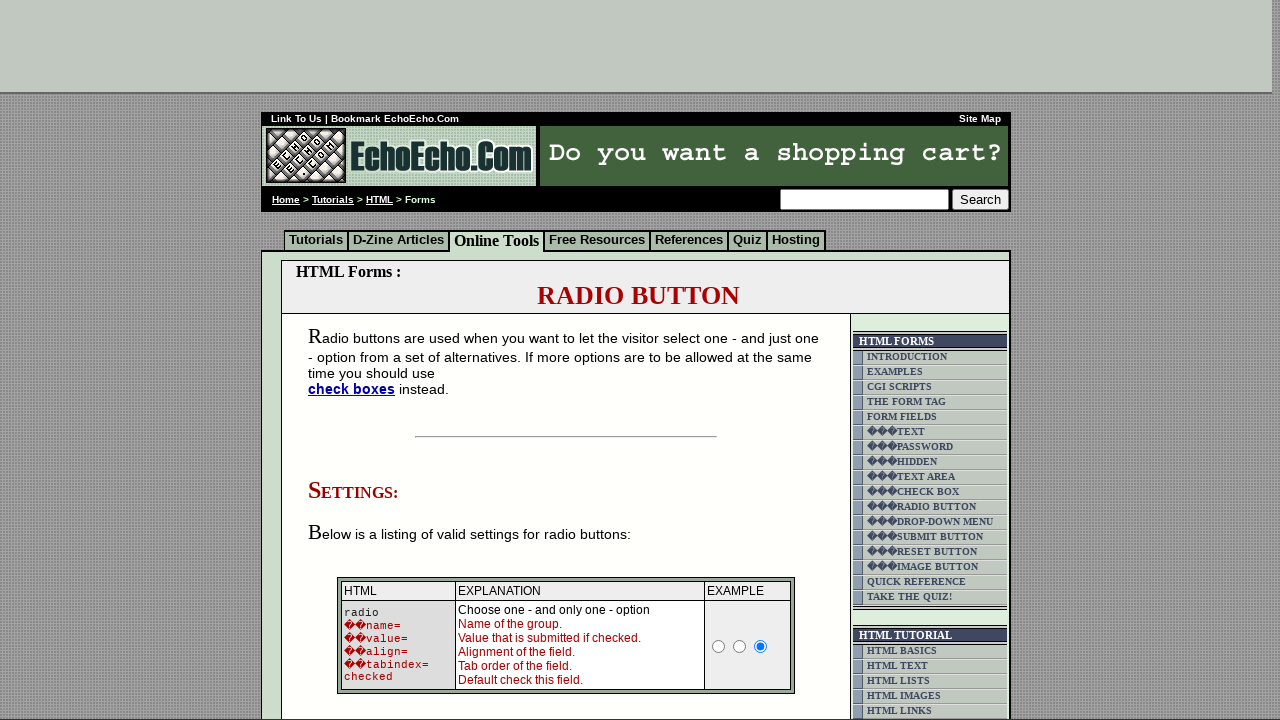

Clicked the 'Milk' radio button at (356, 360) on input[name='group1'] >> nth=0
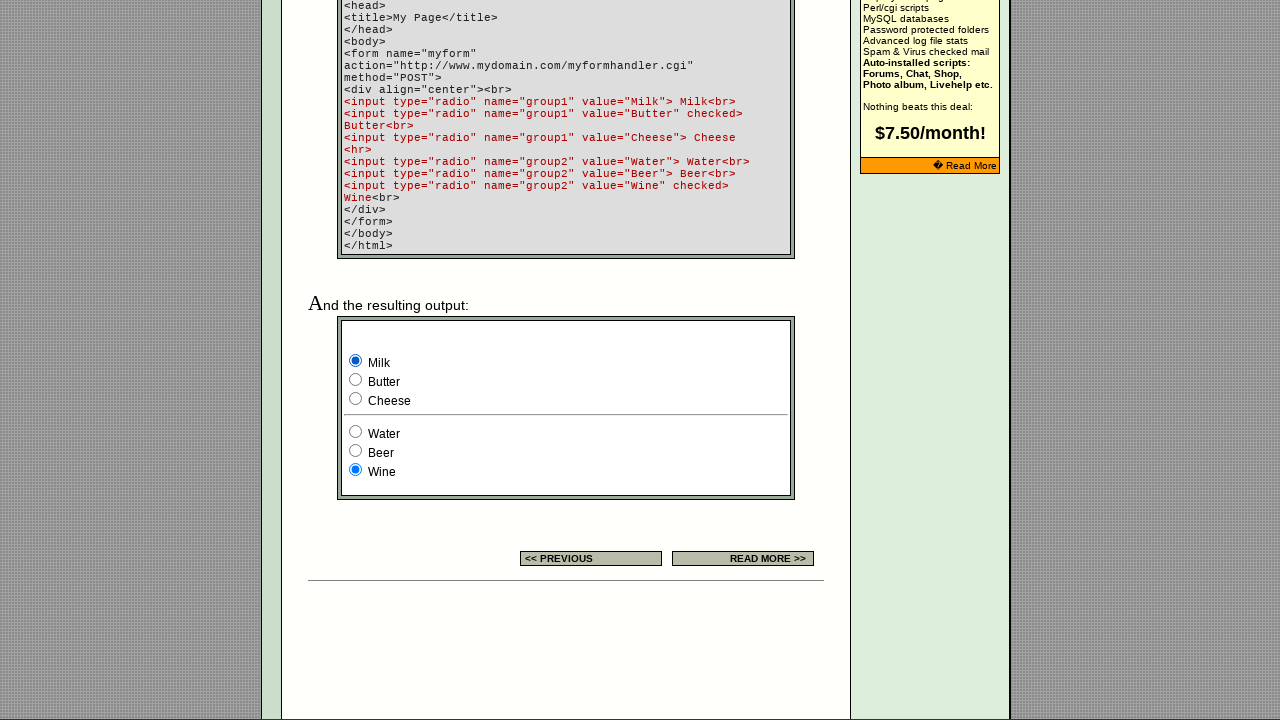

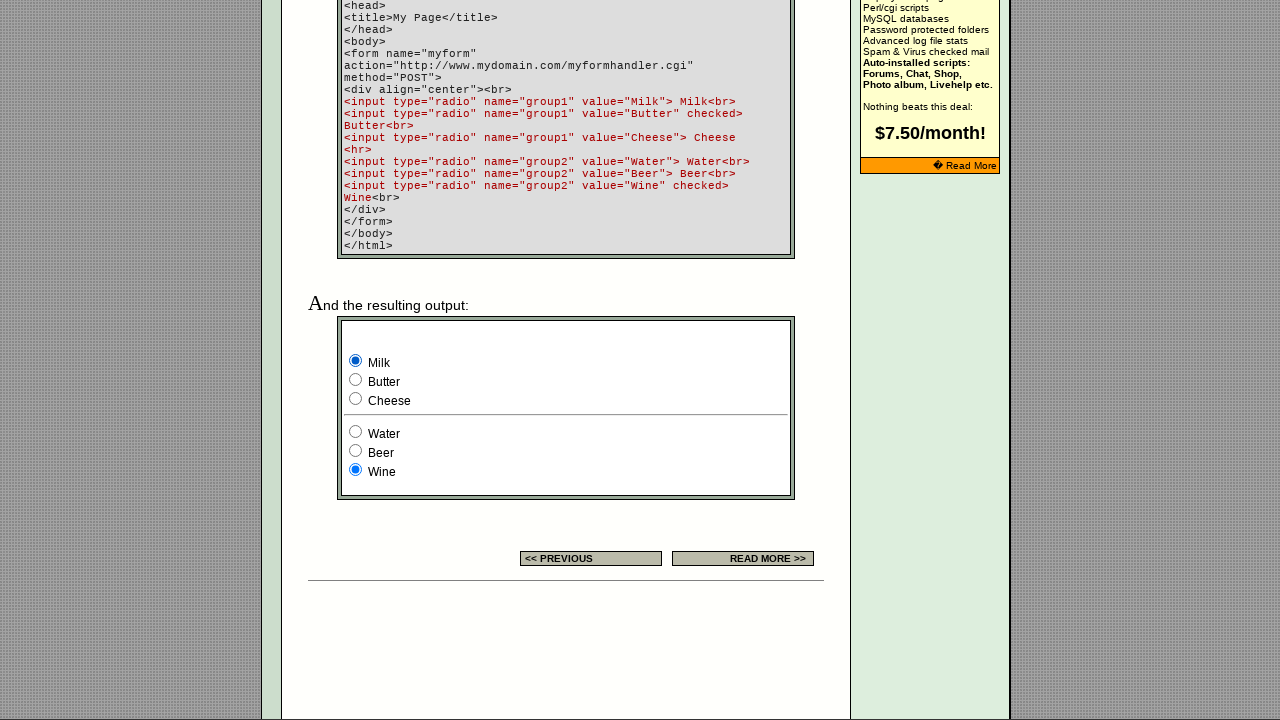